Tests a demo registration form by filling out all fields (name, address, email, phone, country, gender, hobbies, language, skills, date of birth, password) and submitting, then verifies the registration details are displayed correctly.

Starting URL: https://anatoly-karpovich.github.io/demo-registration-form/

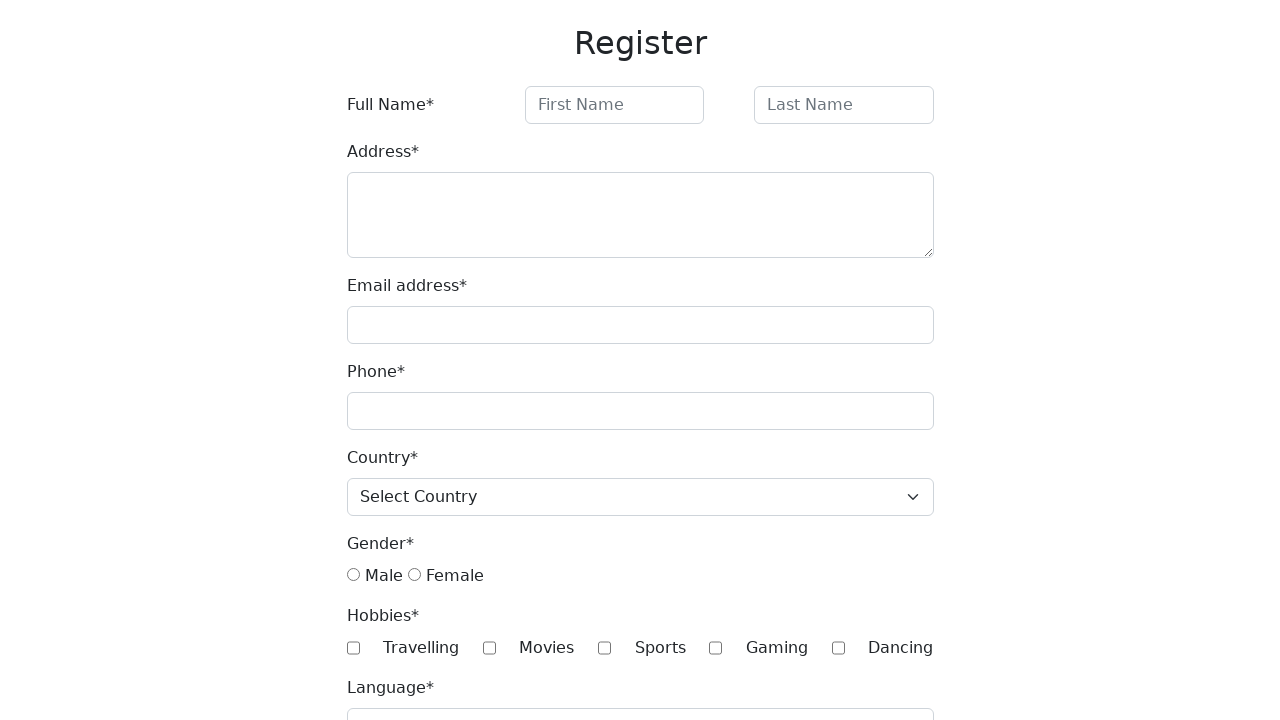

Filled first name field with 'first name' on #firstName
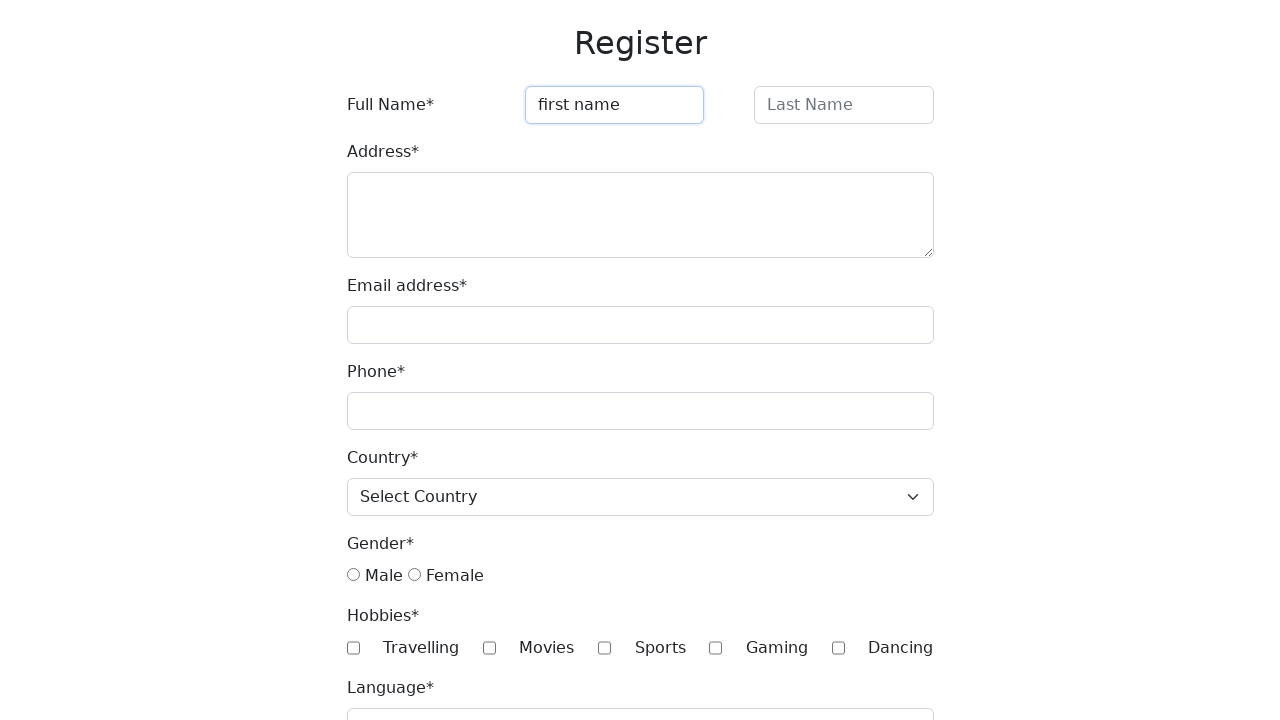

Filled last name field with 'last name' on #lastName
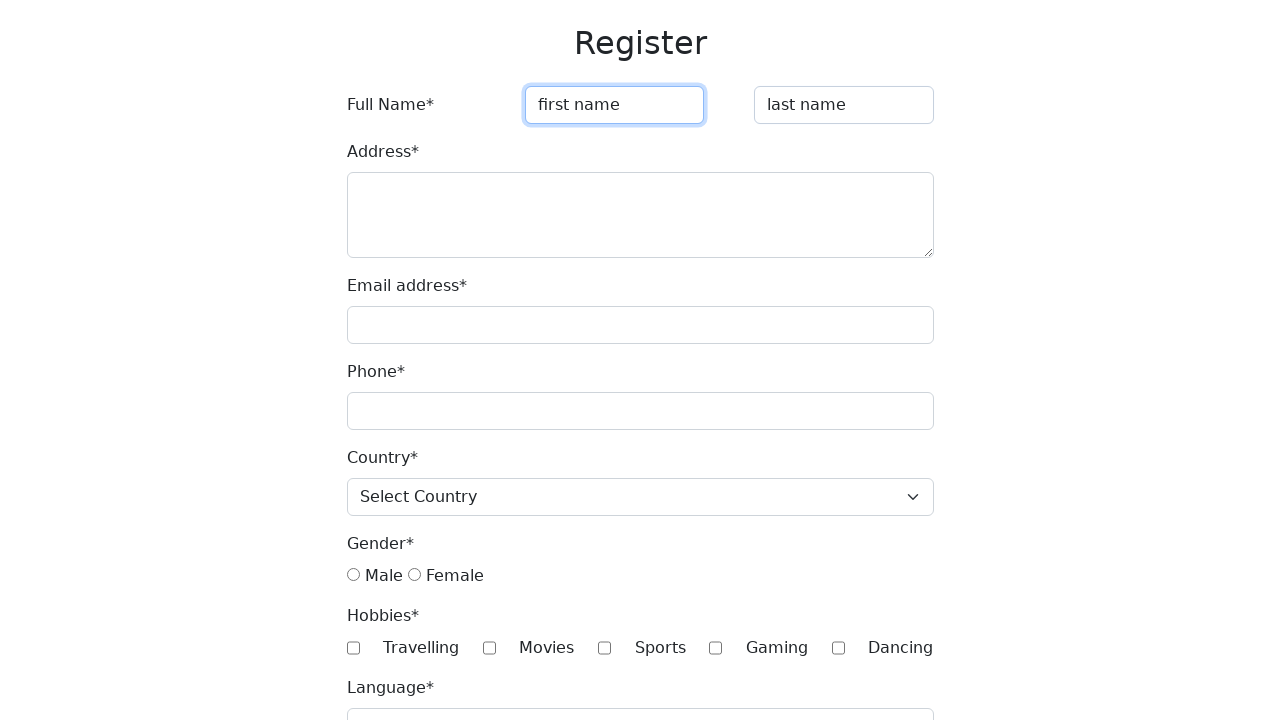

Filled address field with '123 demo street' on #address
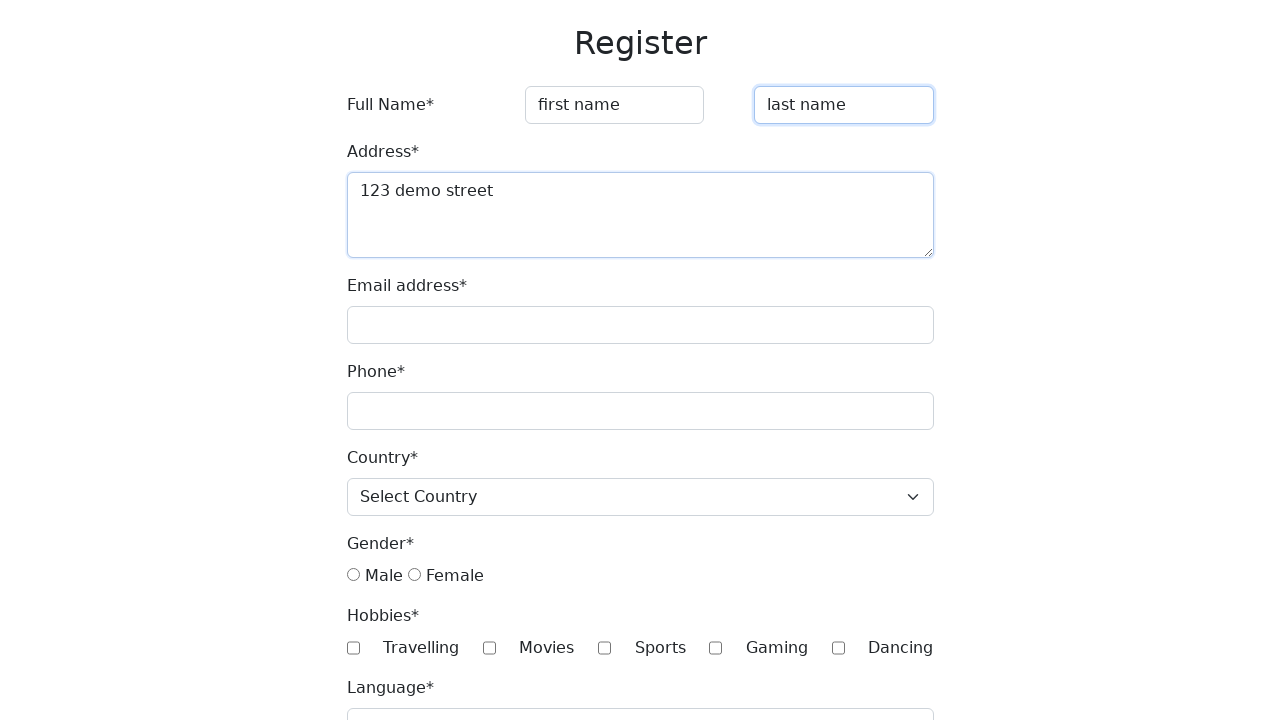

Filled email field with 'qwe@qwe.qwe' on #email
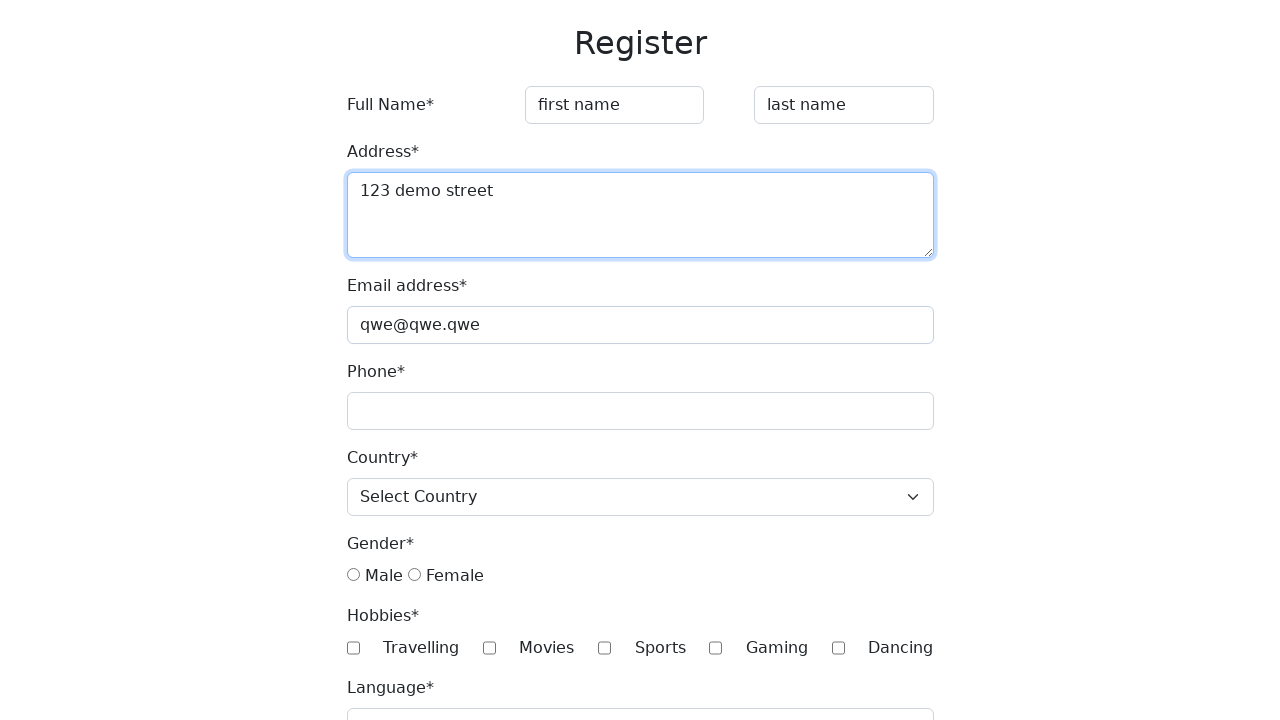

Filled phone field with '123-456-789' on #phone
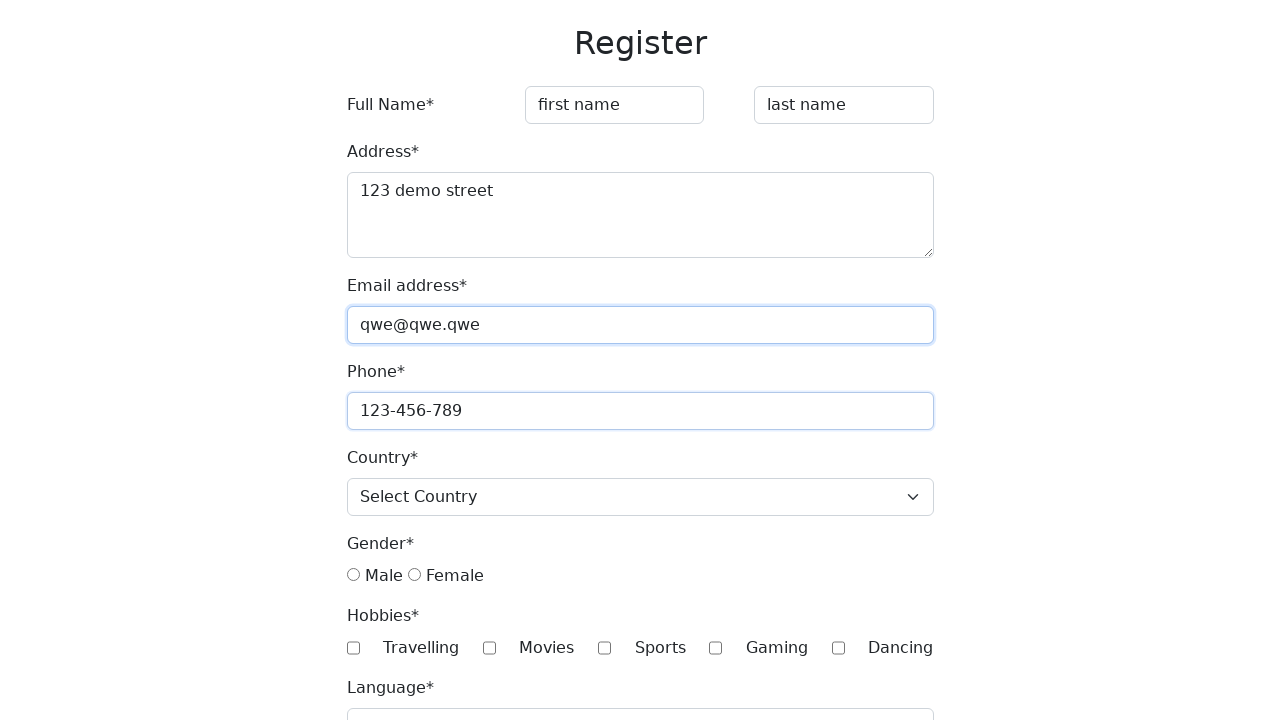

Selected 'USA' from country dropdown on #country
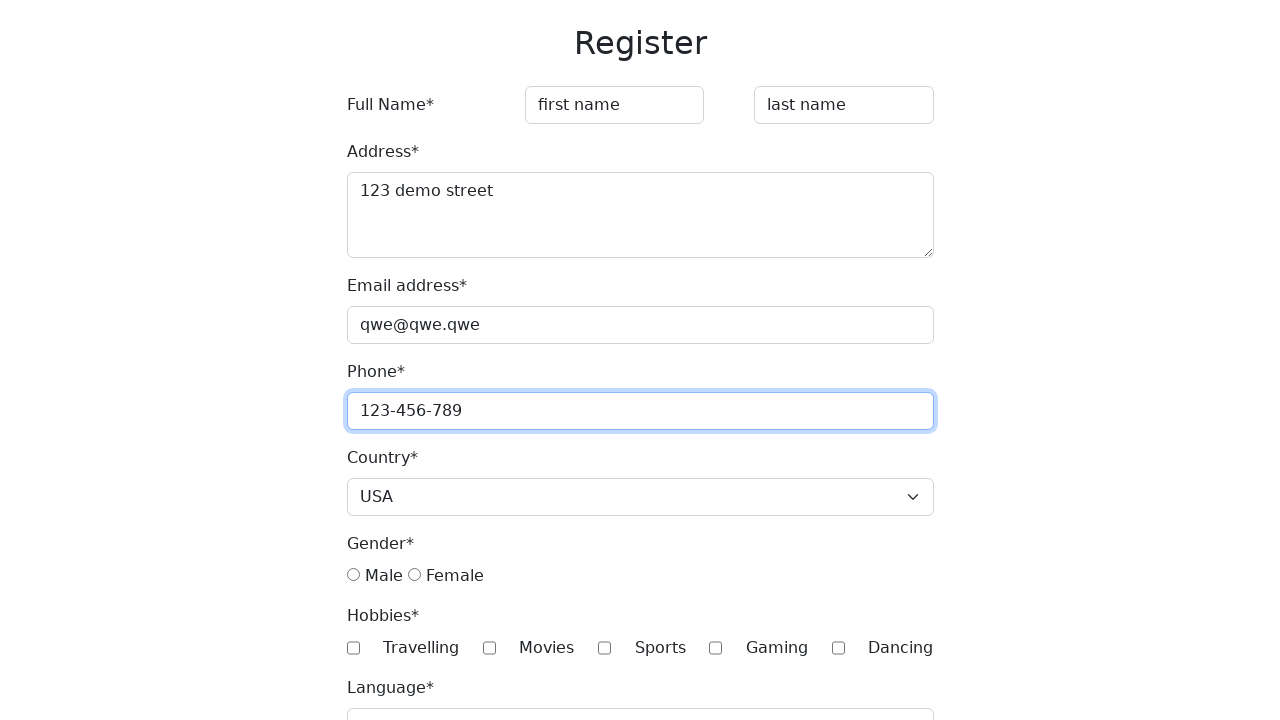

Checked 'male' gender option at (353, 575) on xpath=//*[@value='male']
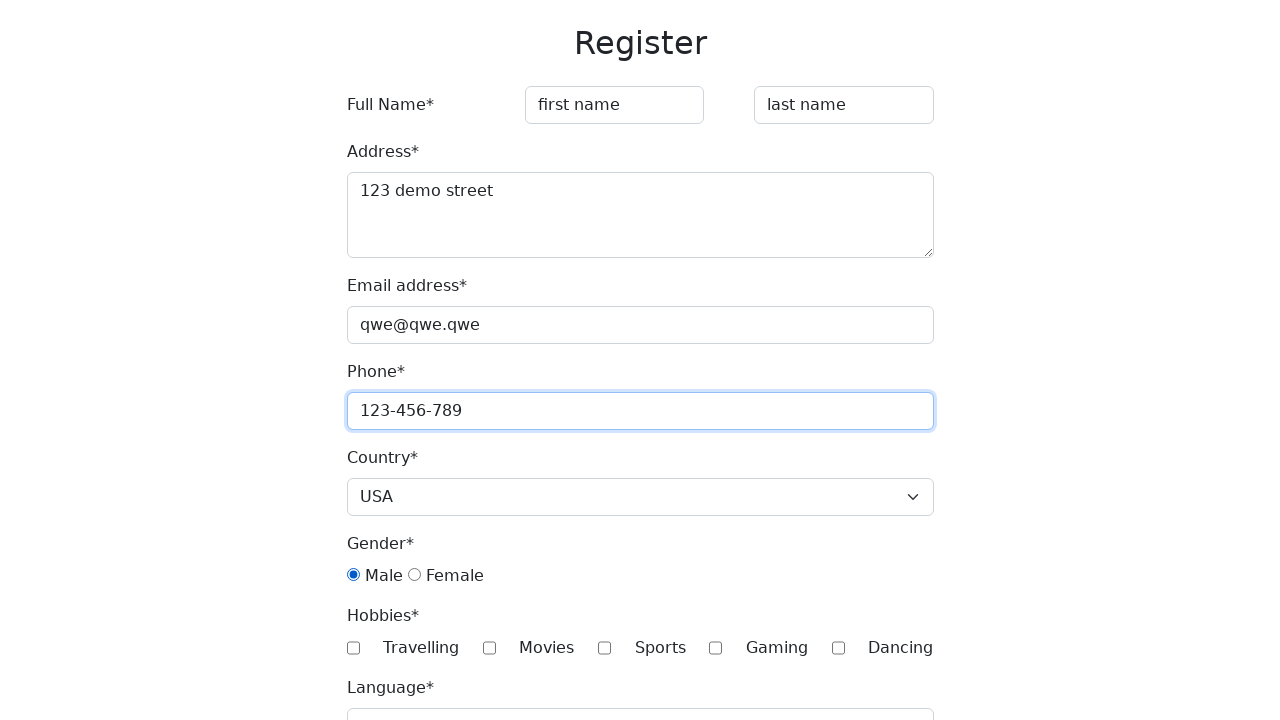

Checked 'Travelling' hobby at (353, 648) on xpath=//*[@value='Travelling']
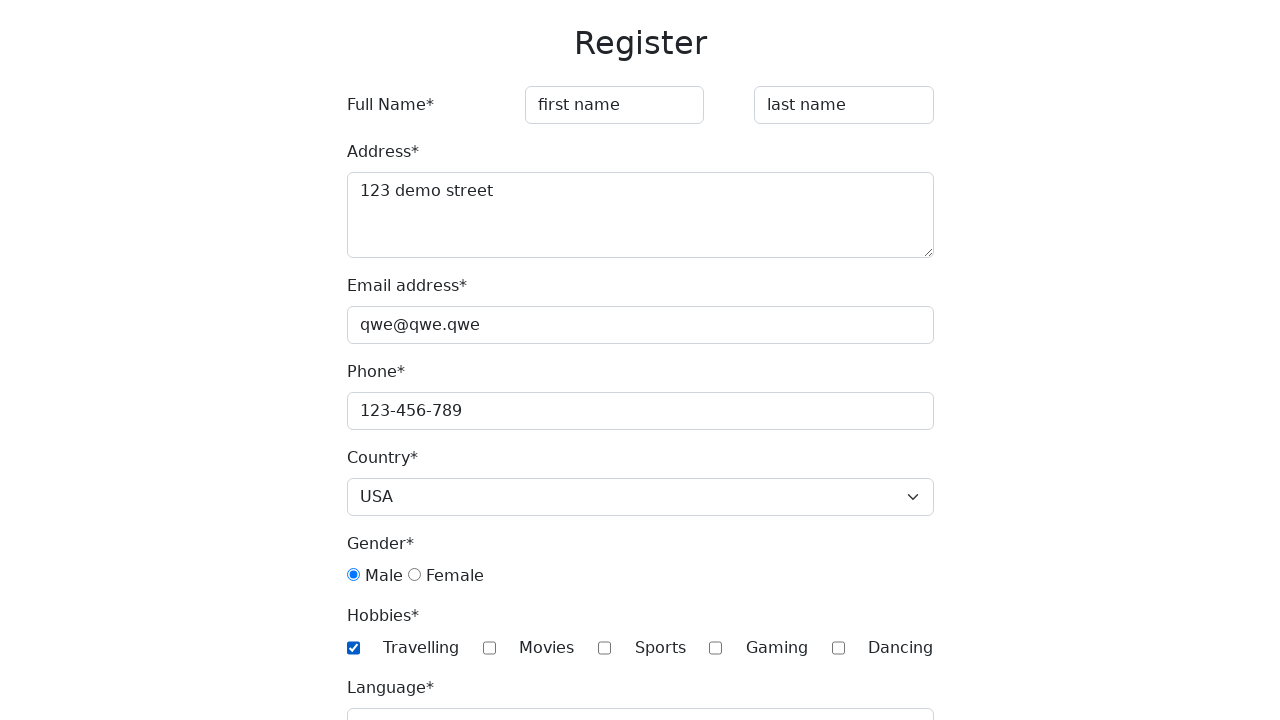

Checked 'Movies' hobby at (489, 648) on xpath=//*[@value='Movies']
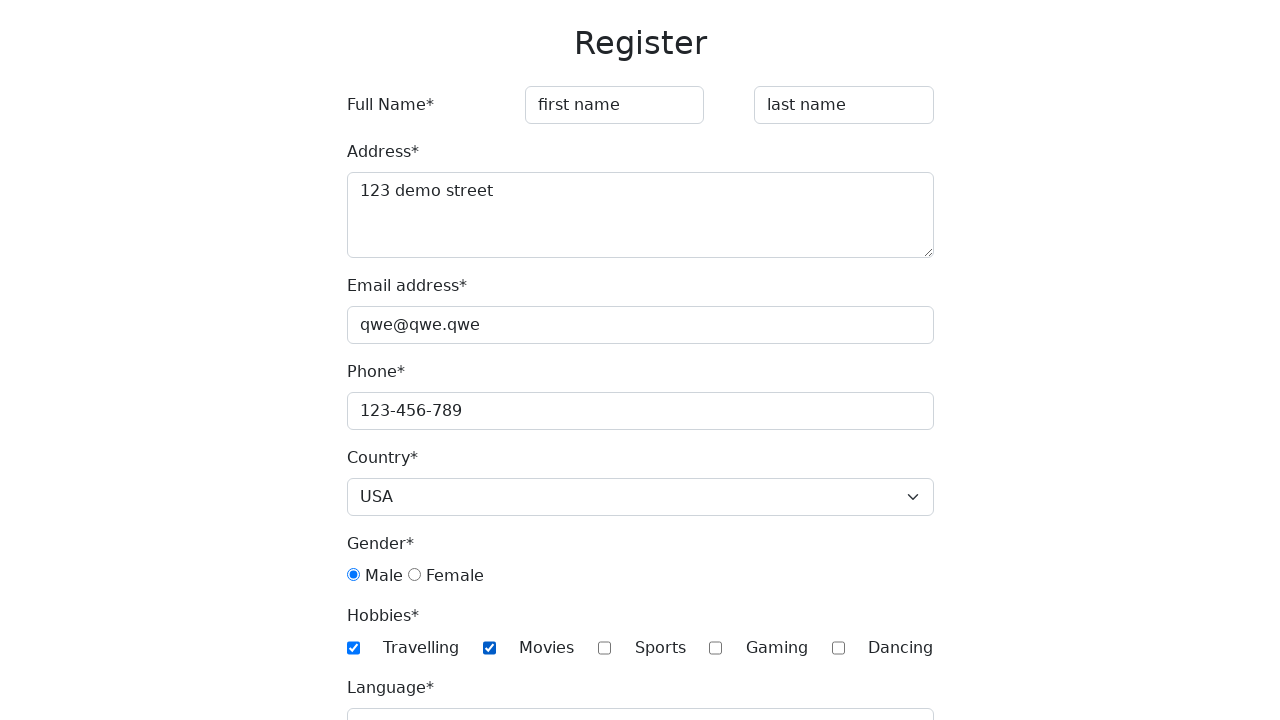

Filled language field with 'eng' on #language
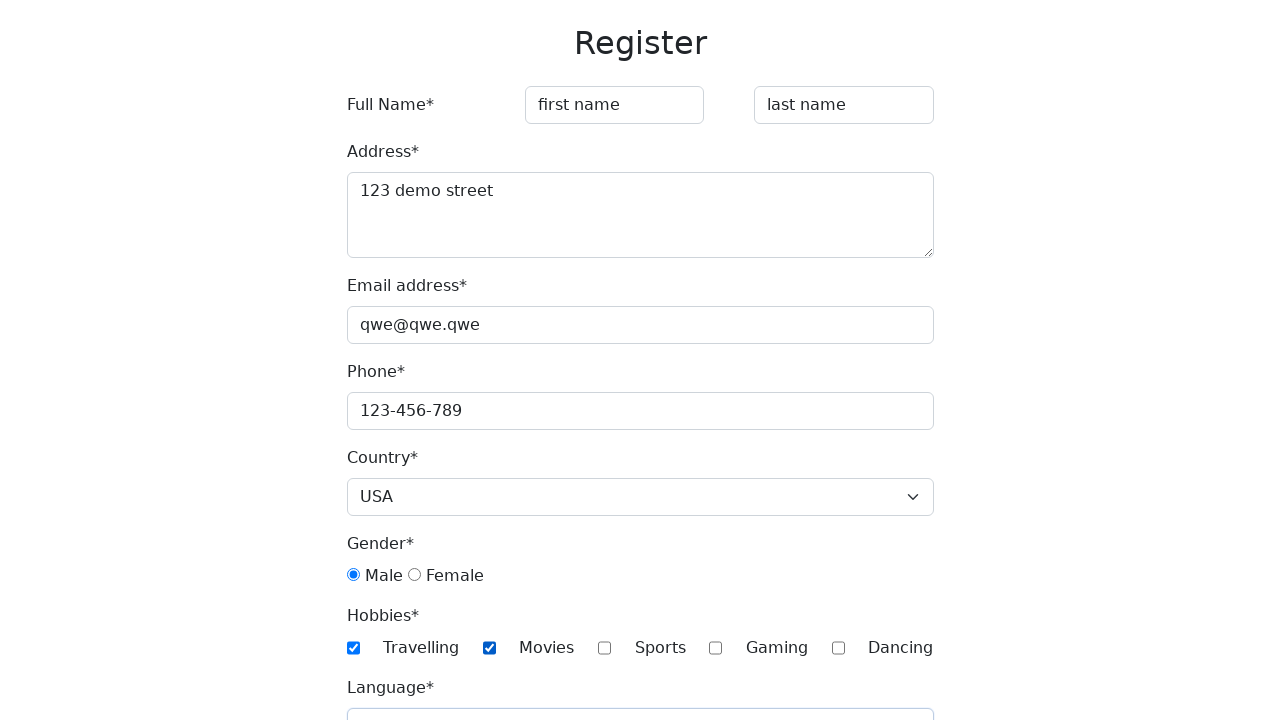

Selected 'JavaScript' and 'Ruby' from skills dropdown on xpath=//*[@id='skills']
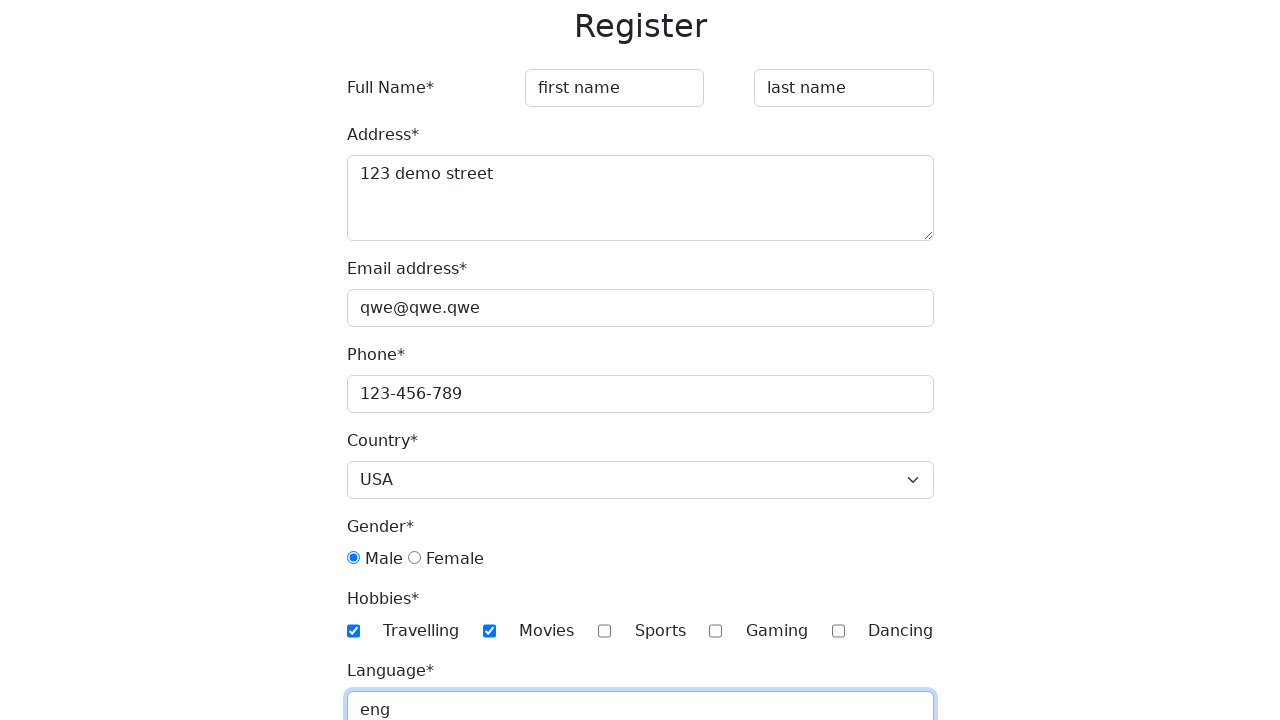

Selected year '1970' from date of birth on xpath=//*[@id='year']
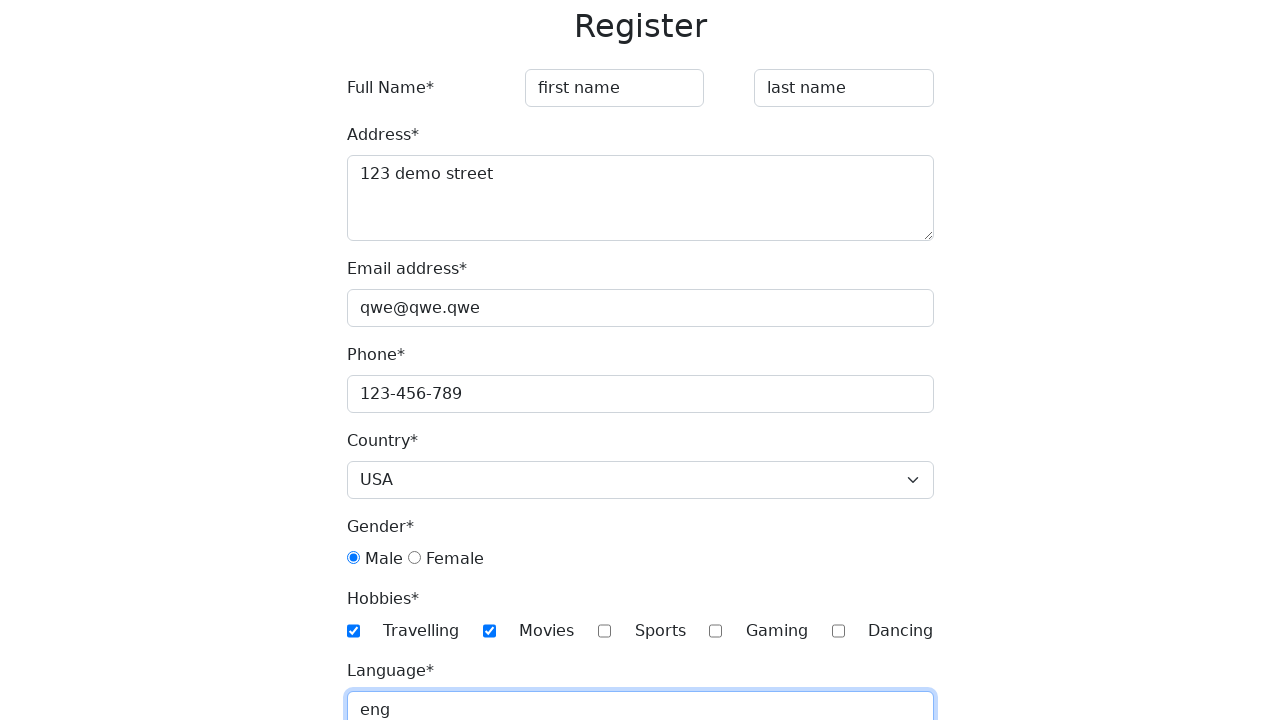

Selected month 'January' from date of birth on xpath=//*[@id='month']
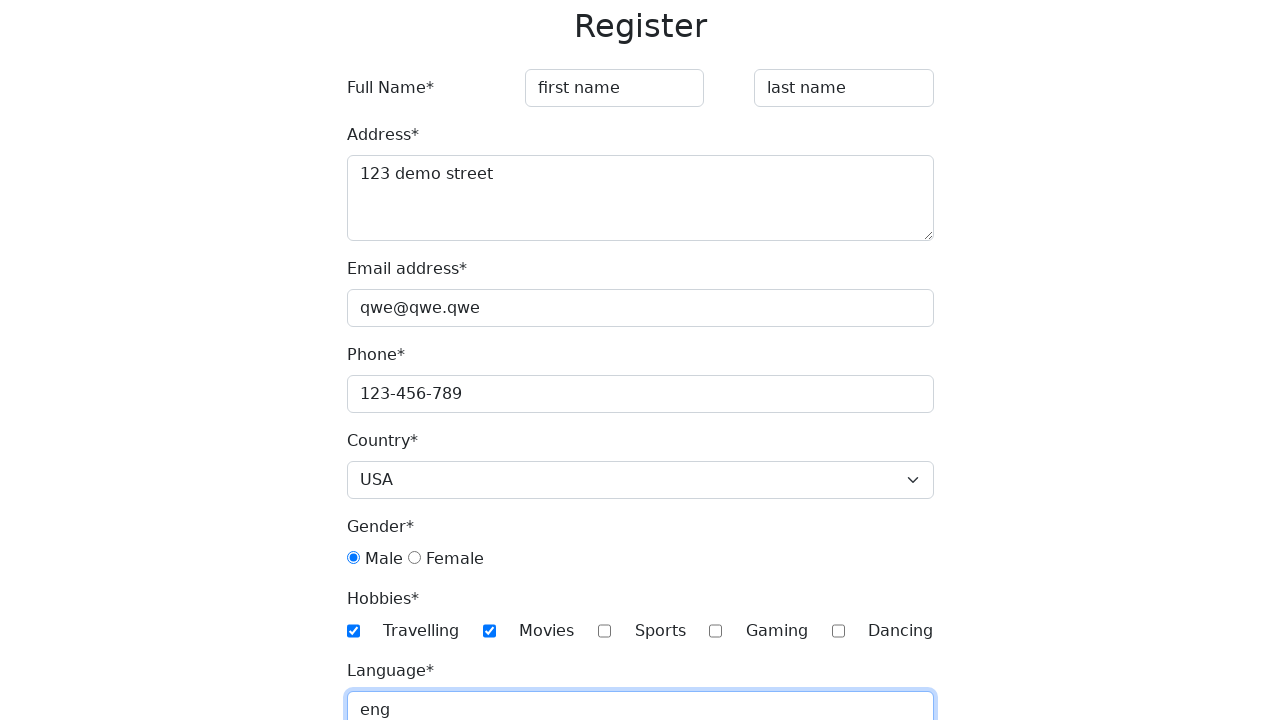

Selected day '1' from date of birth on xpath=//*[@id='day']
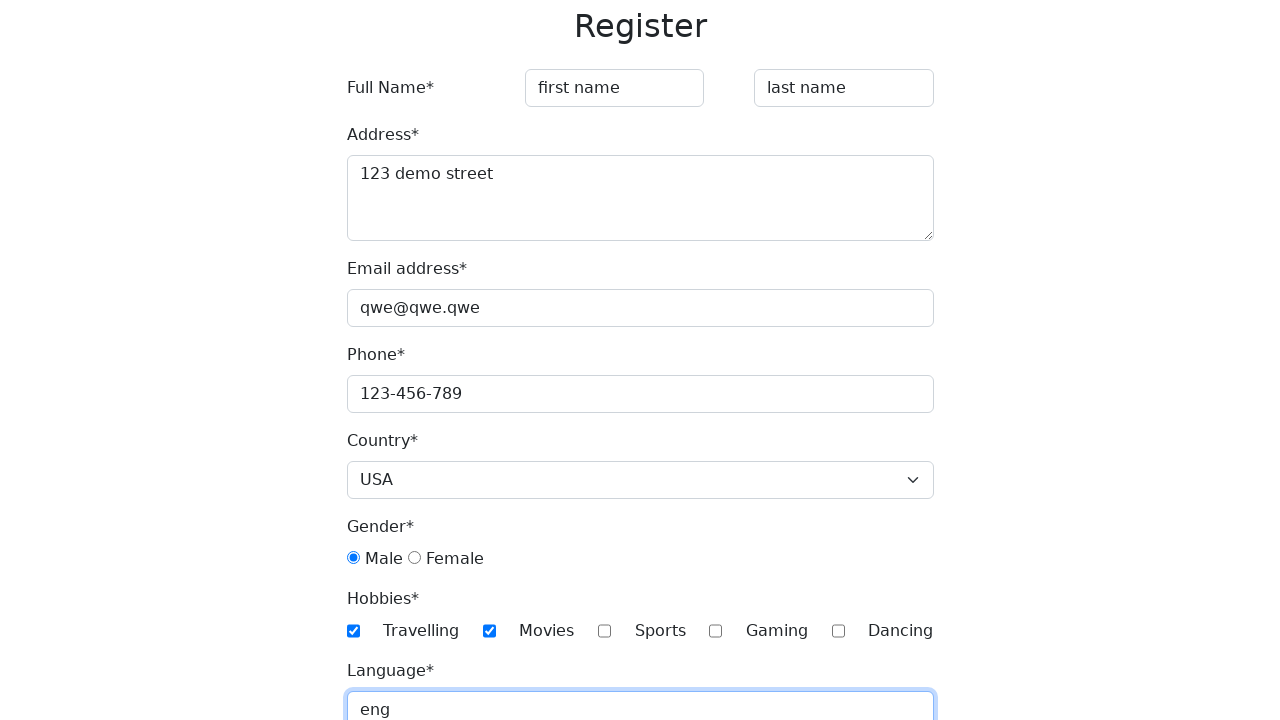

Filled password field with 'Password' on #password
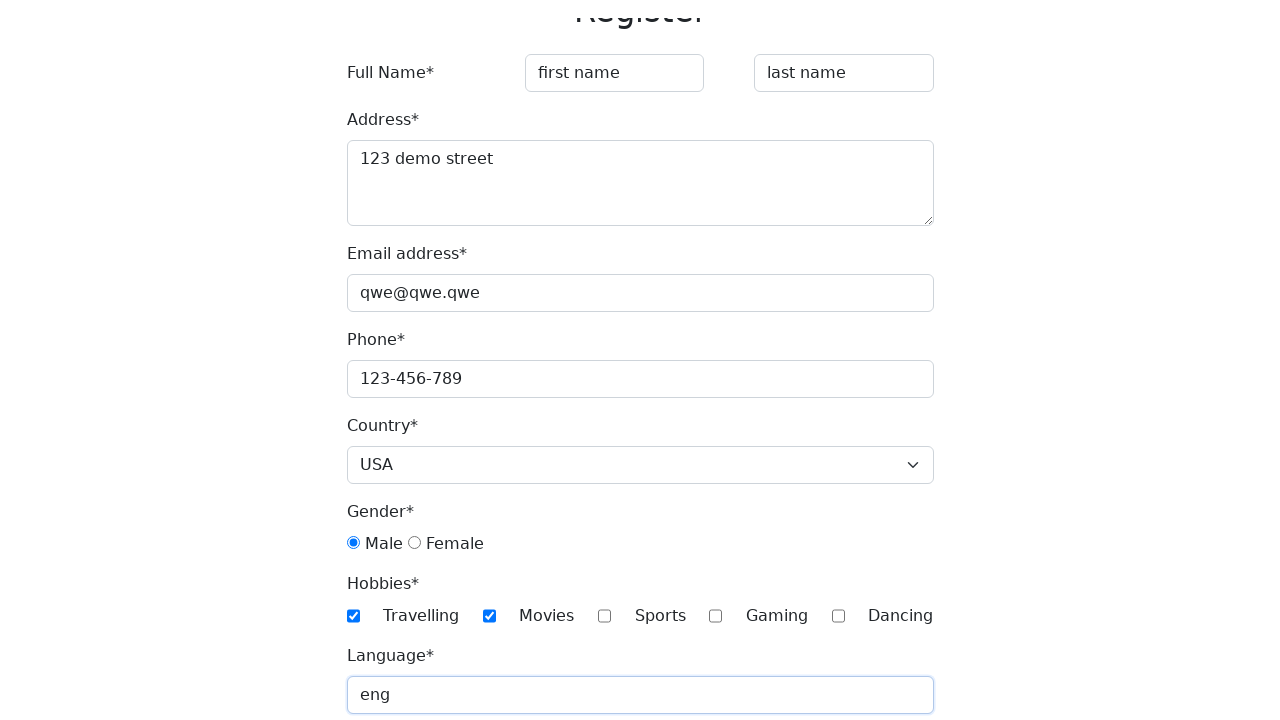

Filled password confirmation field with 'Password' on #password-confirm
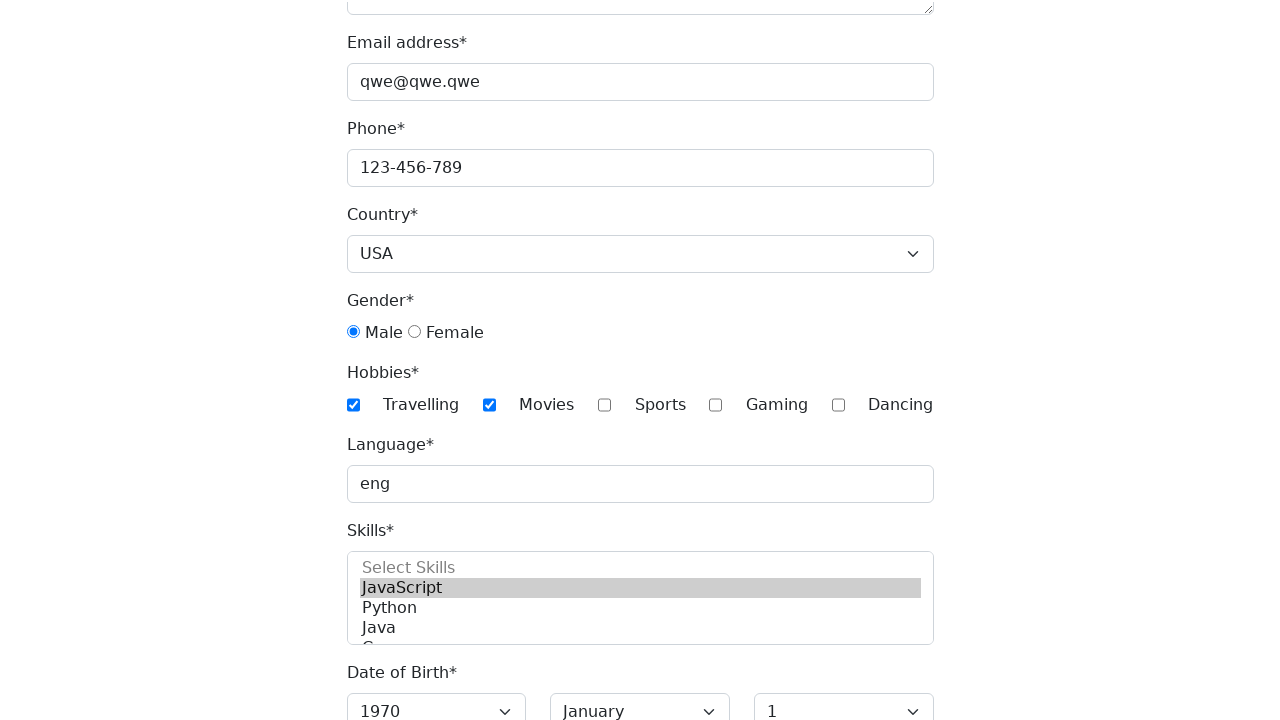

Clicked submit button to register at (388, 701) on xpath=//*[@type='submit']
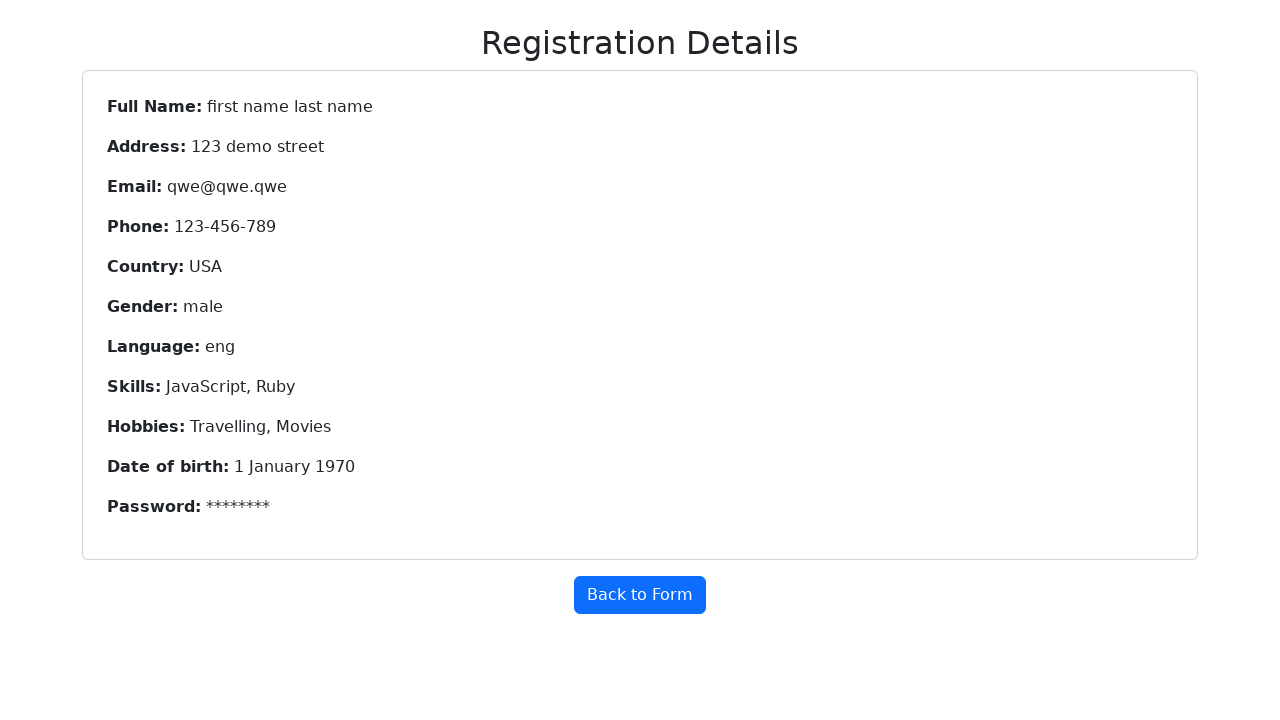

Registration Details heading appeared, confirming successful registration
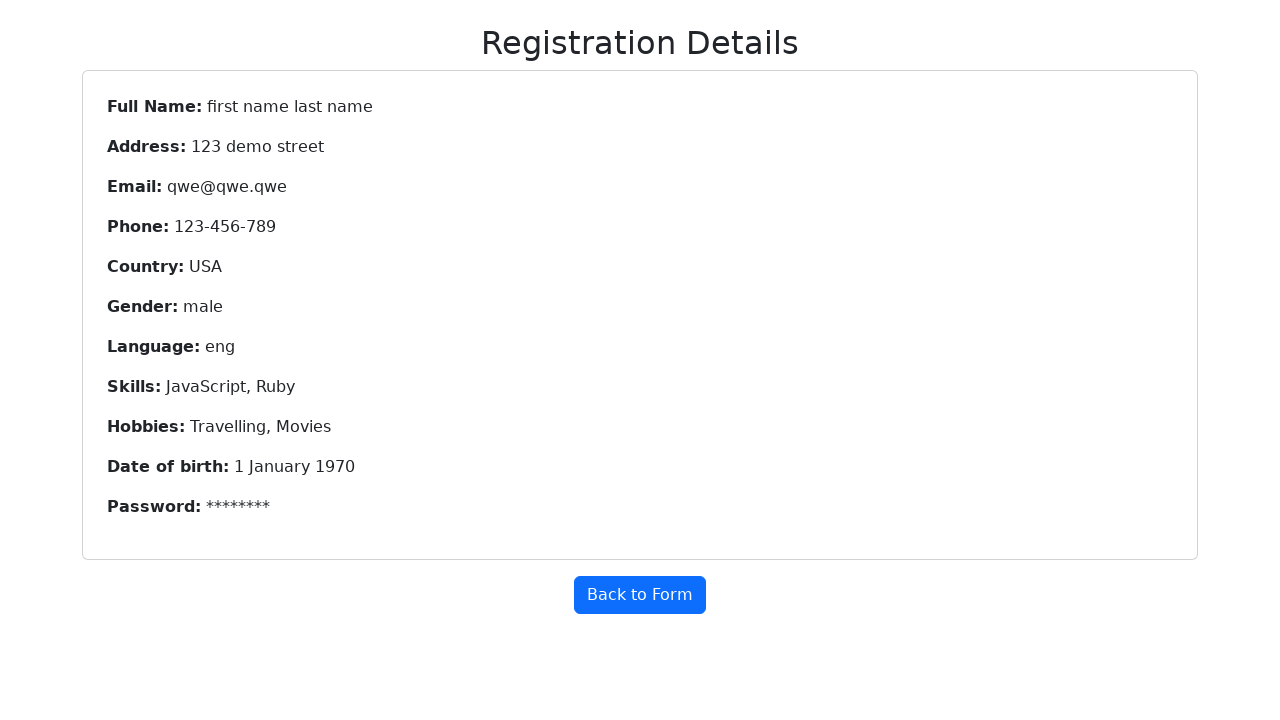

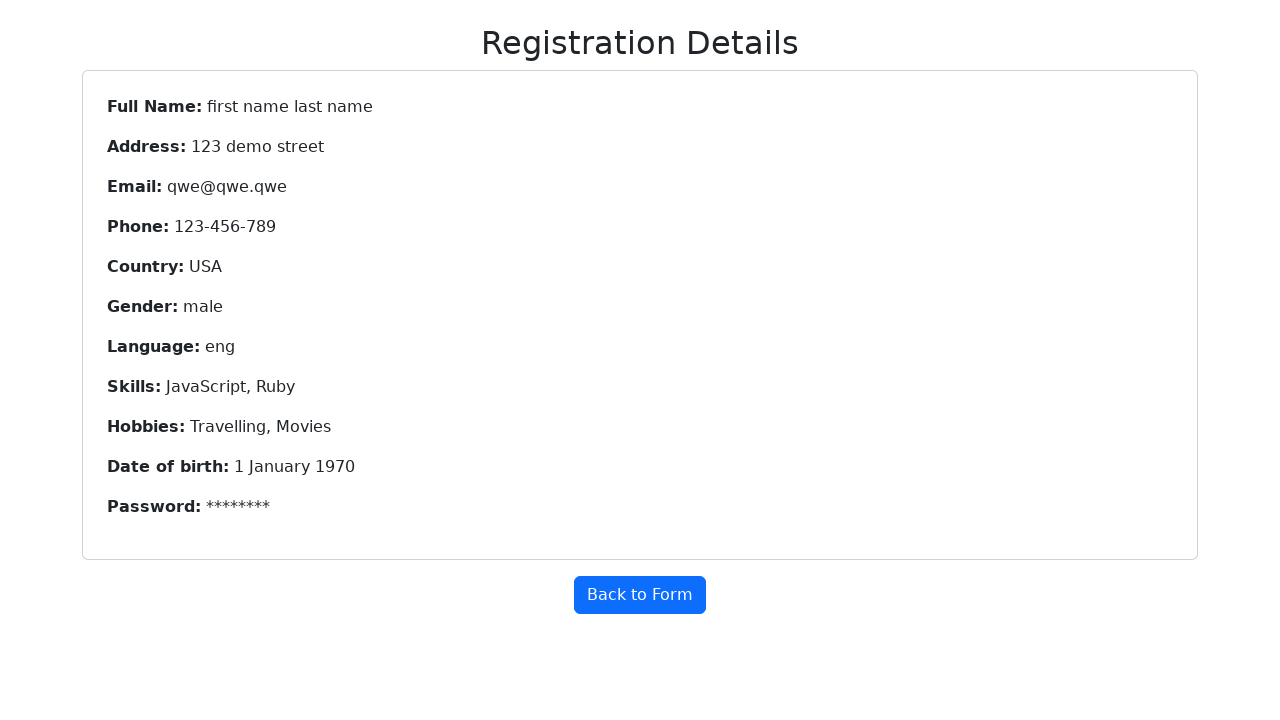